Navigates to Home, then Laptops category, and selects Dell i7 8gb to verify its price is displayed correctly as $700

Starting URL: https://demoblaze.com/

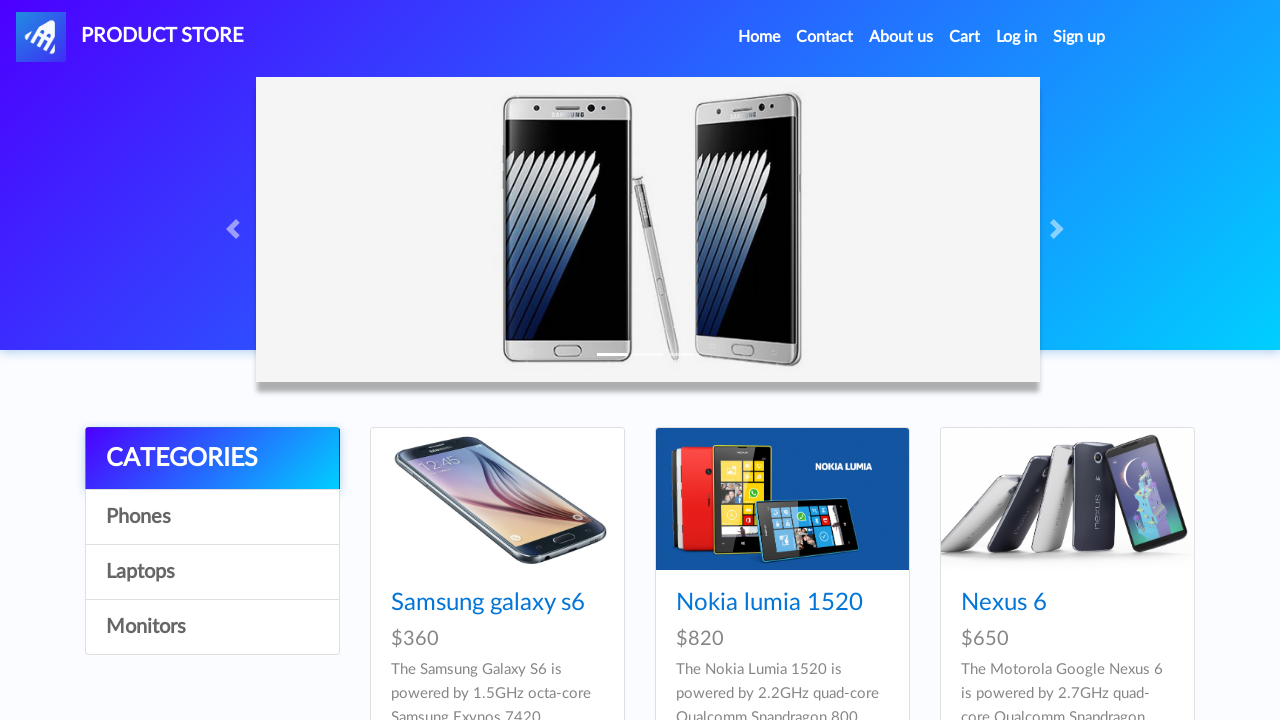

Clicked Home link to navigate to home page at (759, 37) on a:has-text('Home (current)')
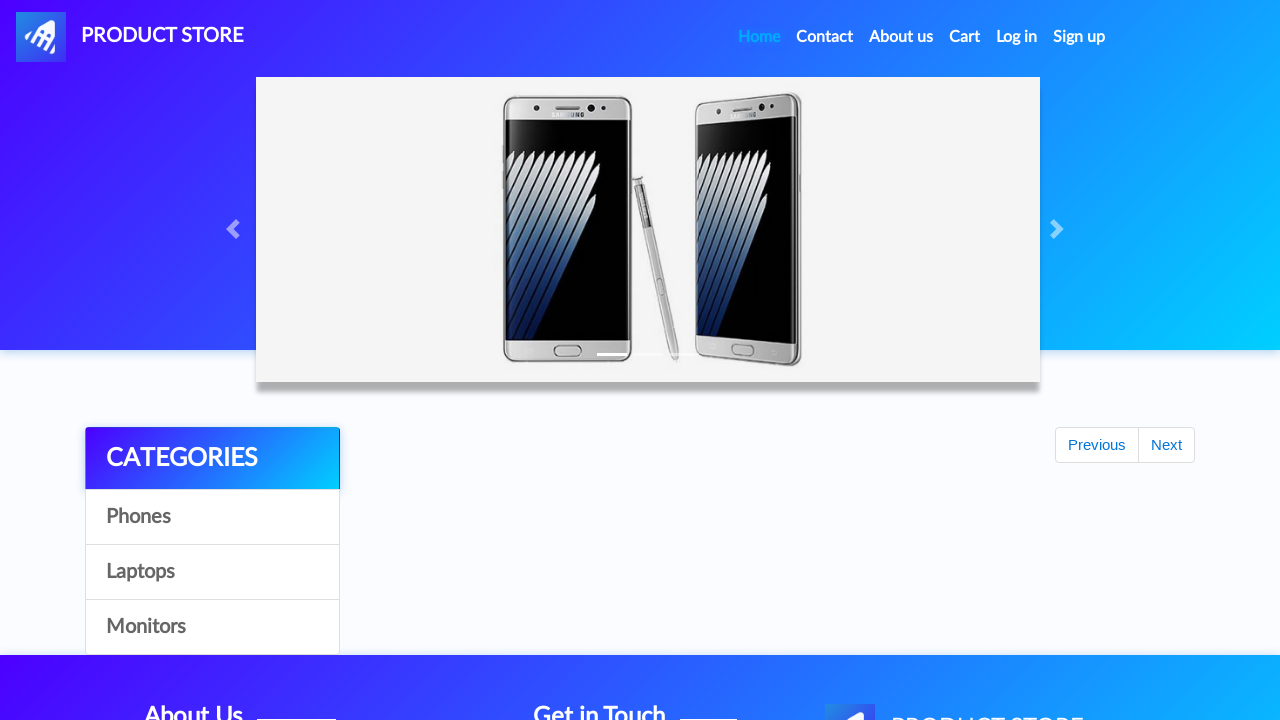

Clicked Laptops category link at (212, 572) on a:text('Laptops')
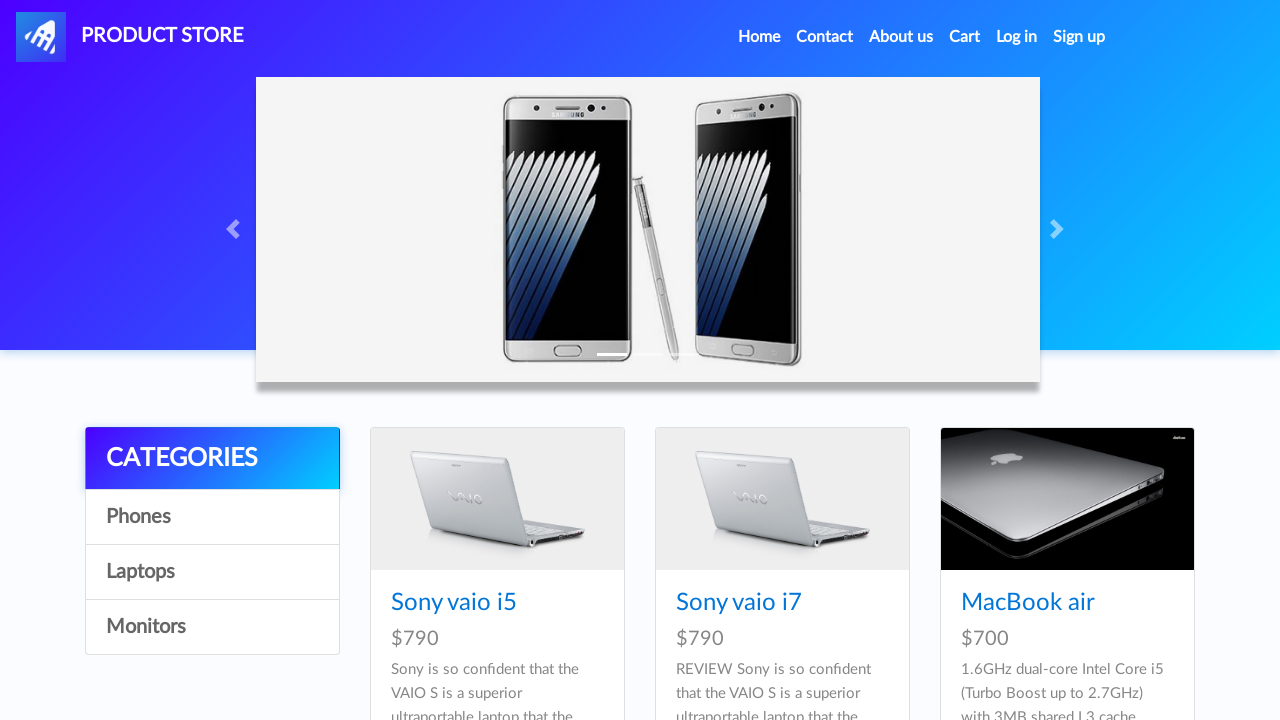

Clicked Dell i7 8gb product to view details at (448, 361) on a:text('Dell i7 8gb')
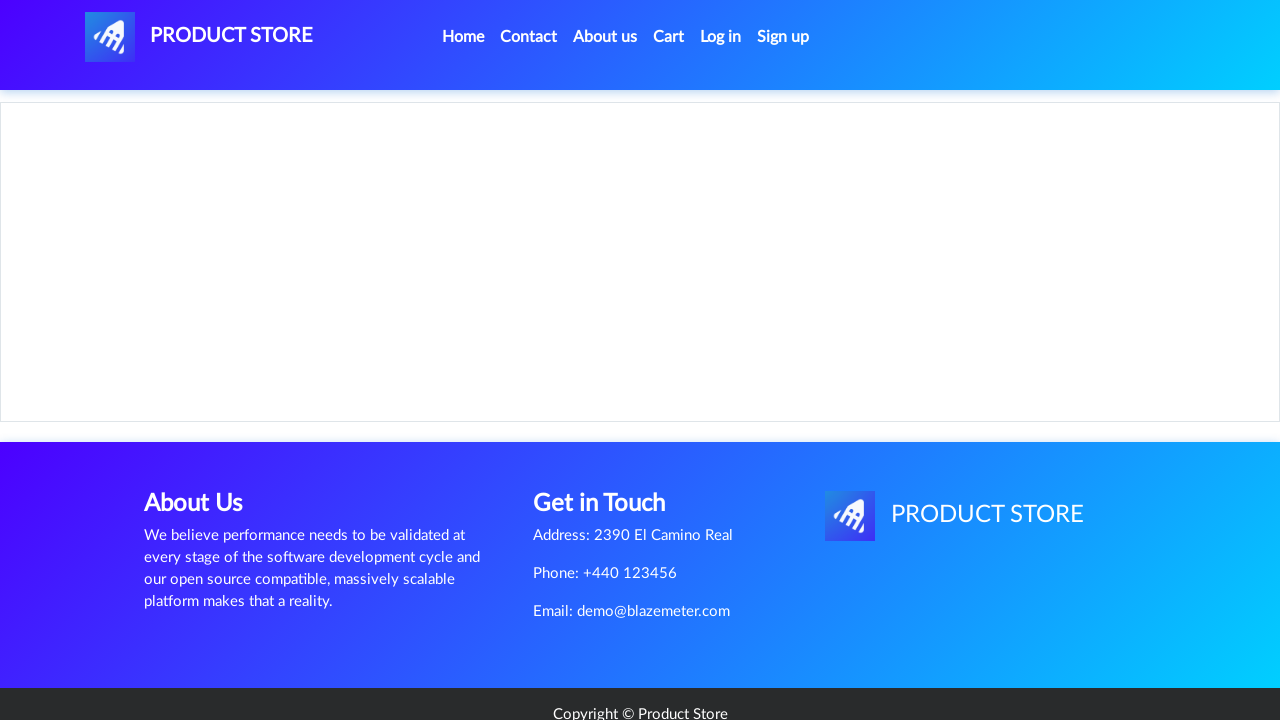

Price container loaded on product page
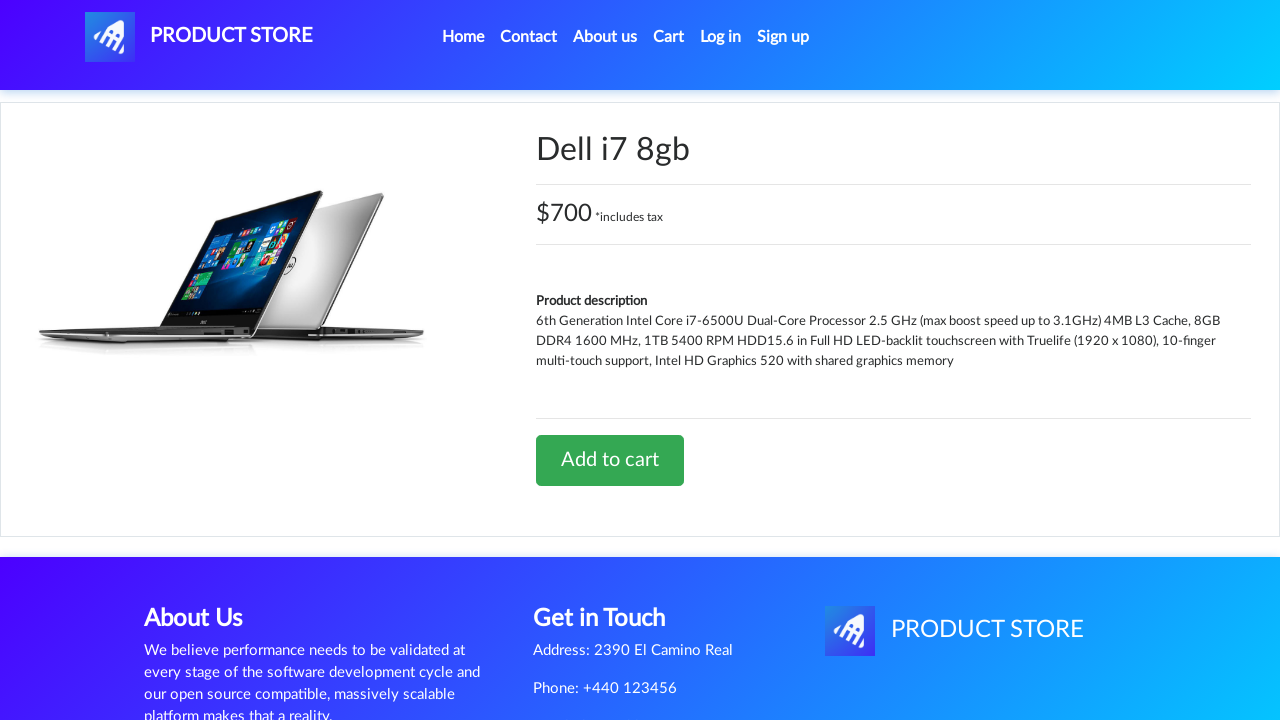

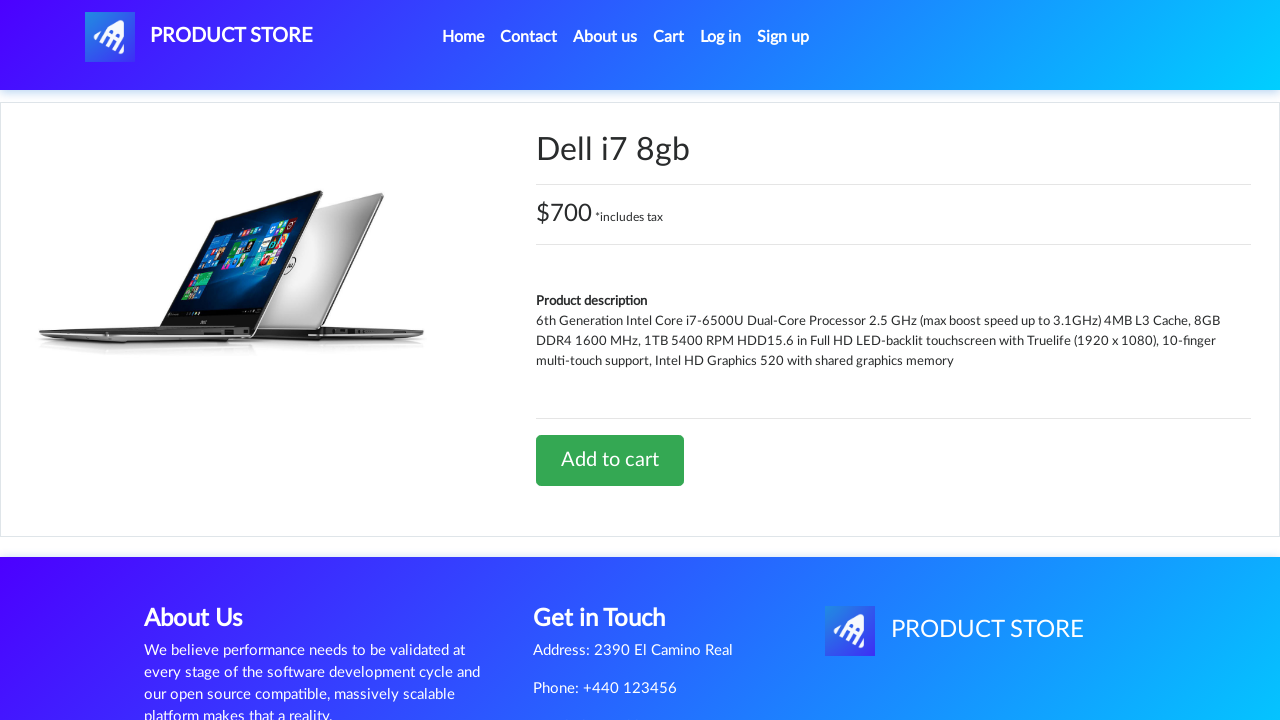